Tests that empty tasks (whitespace only) cannot be created

Starting URL: https://todomvc.com/examples/react/dist/

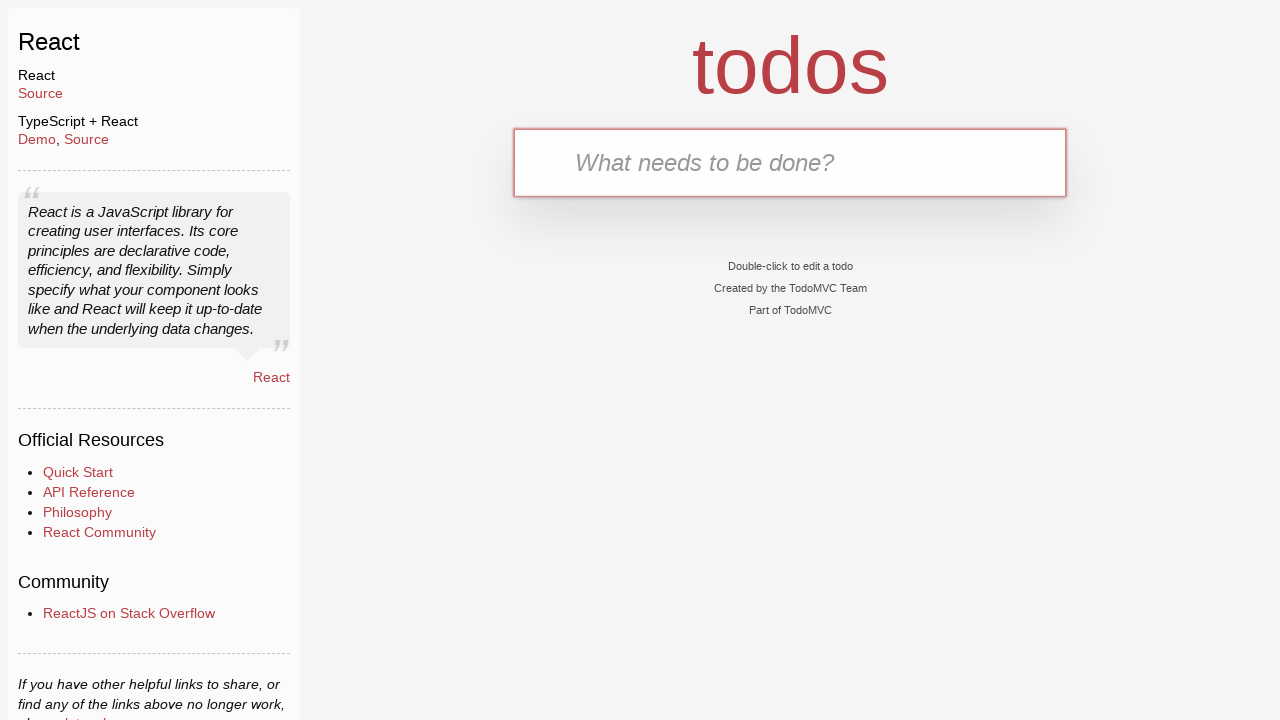

Located the todo input field
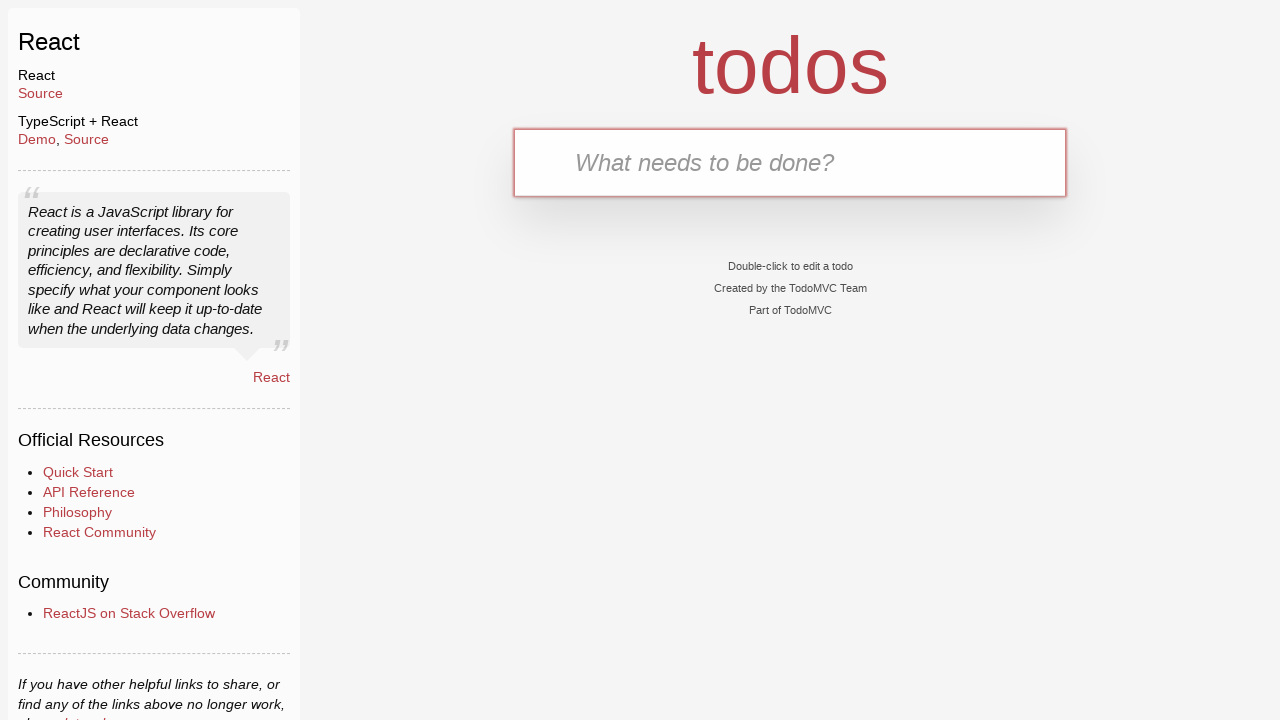

Filled todo input with whitespace only on #todo-input
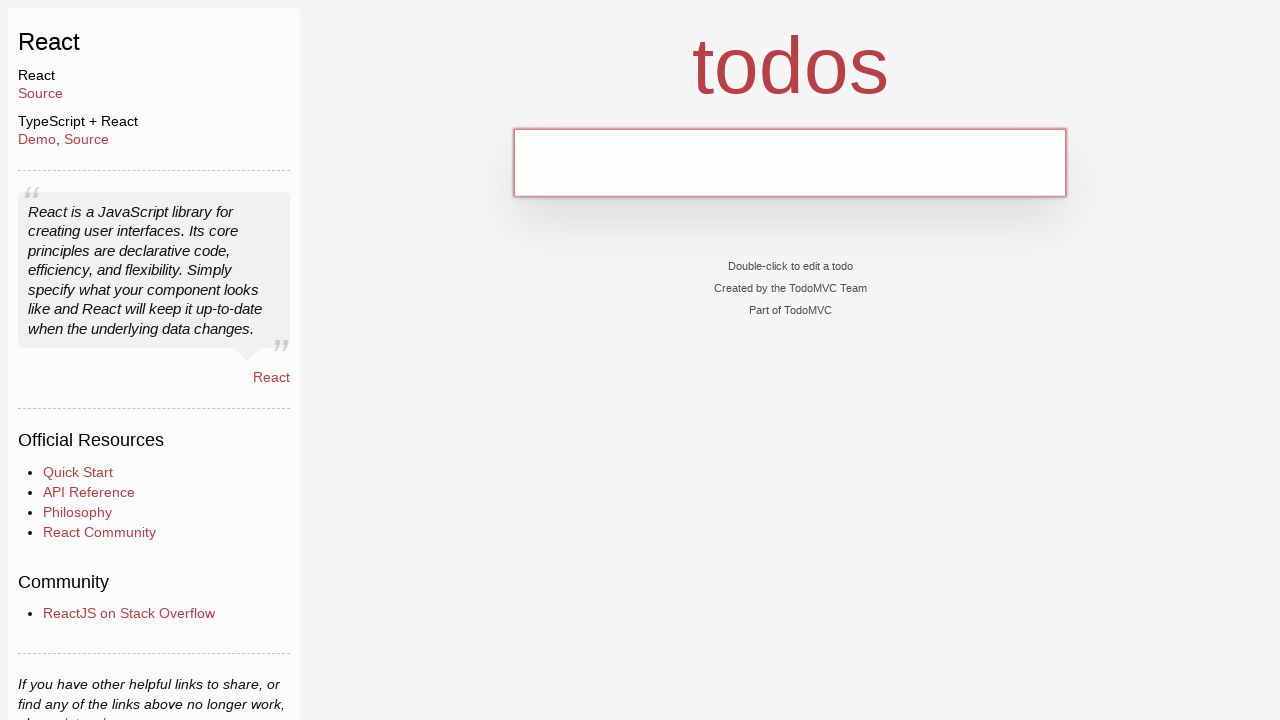

Pressed Enter to submit empty task on #todo-input
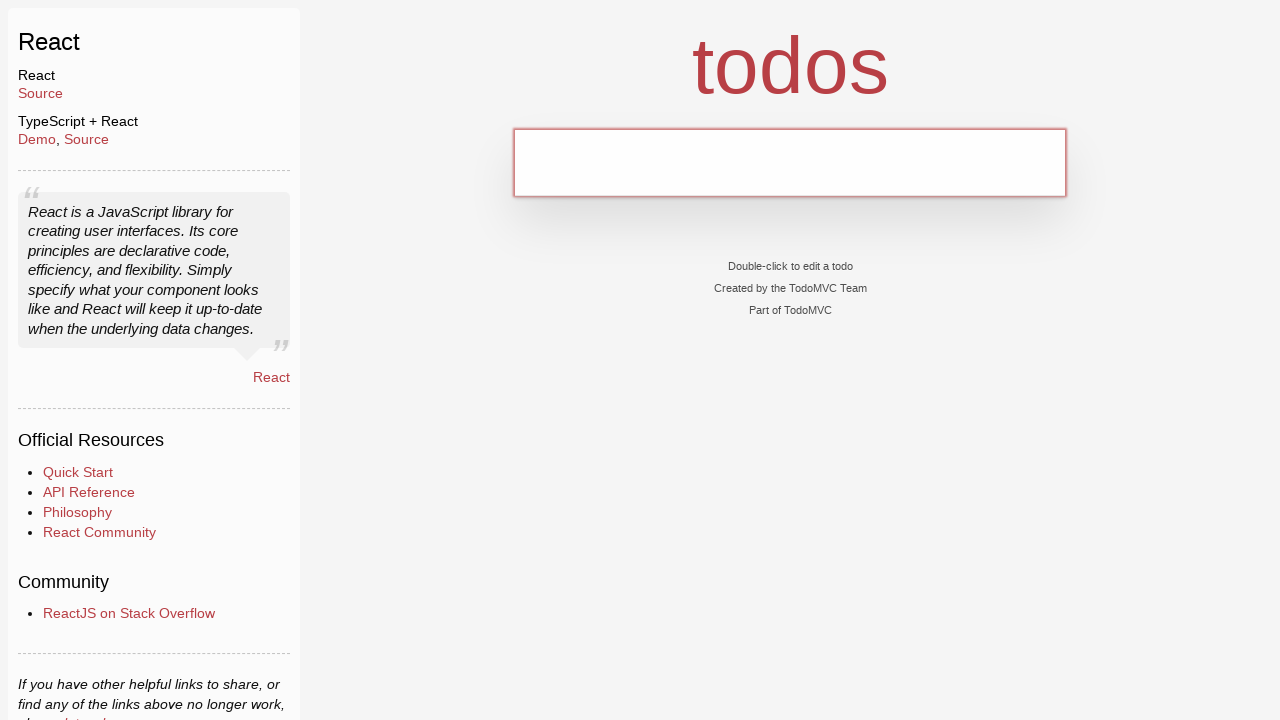

Located all todo items on the page
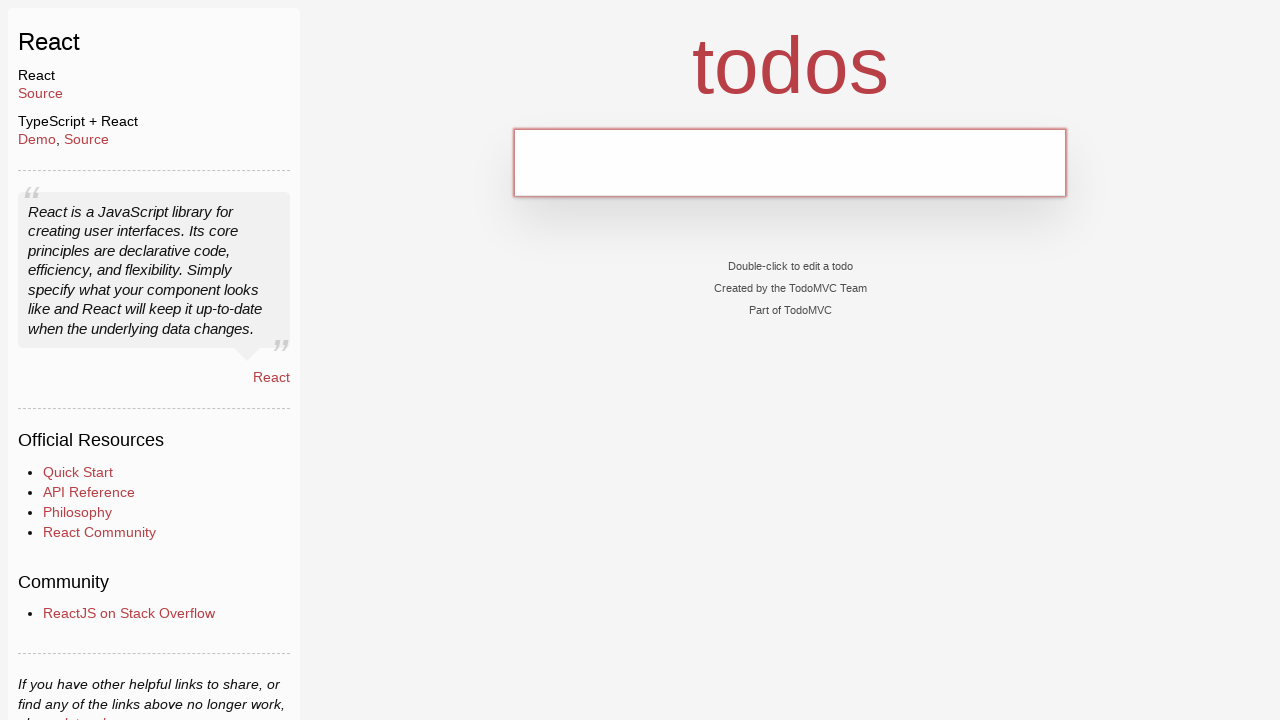

Verified that no tasks were created (empty task rejected)
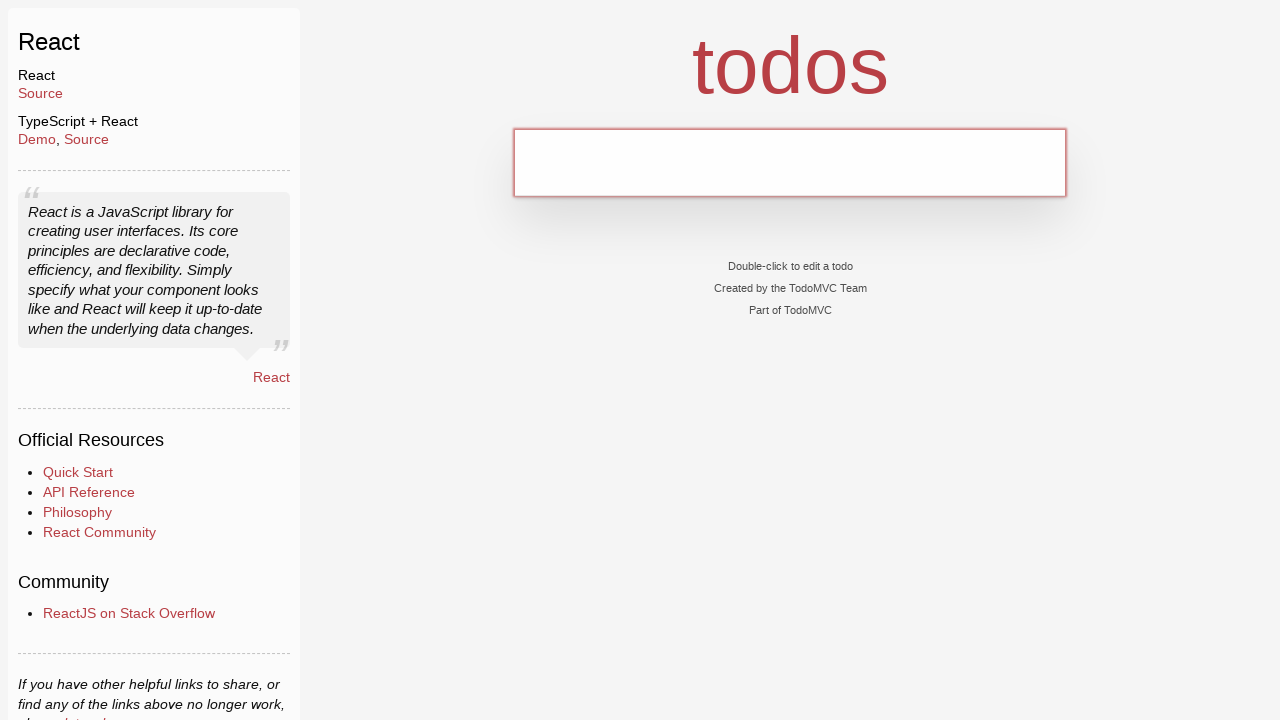

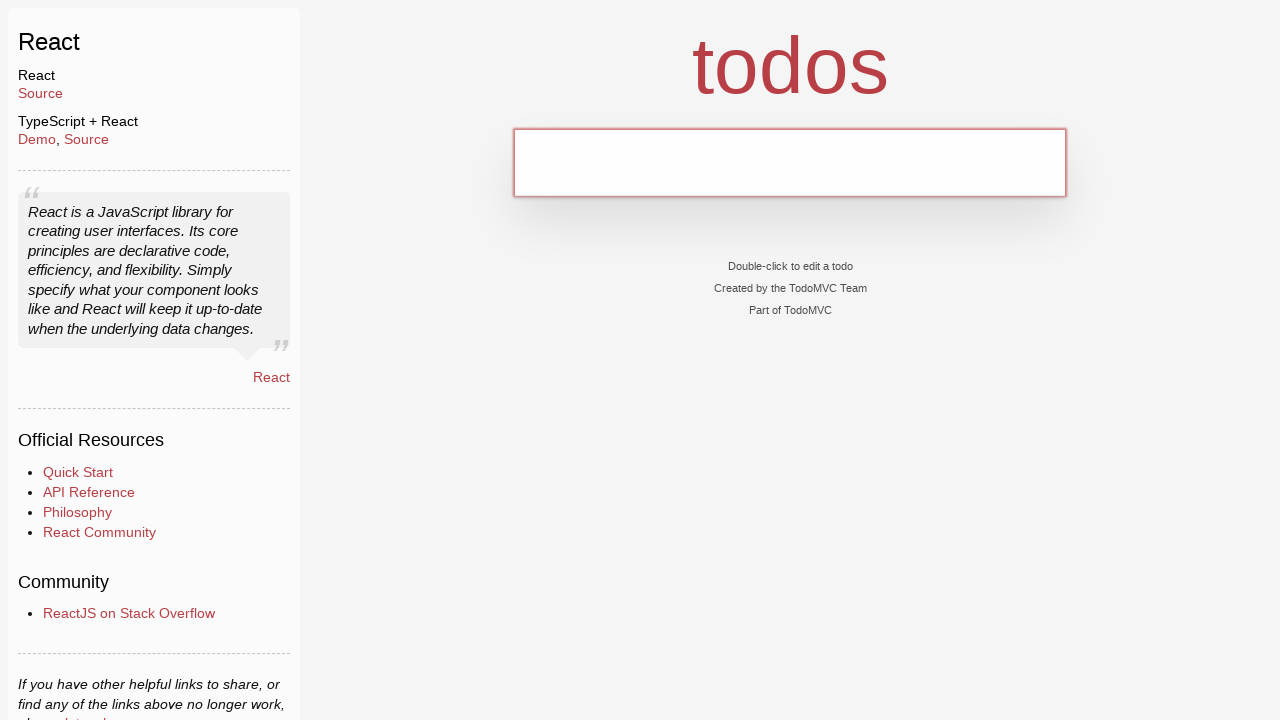